Tests browser window management including fullscreen, maximize, minimize, and window positioning/sizing

Starting URL: https://www.sqamanual.com

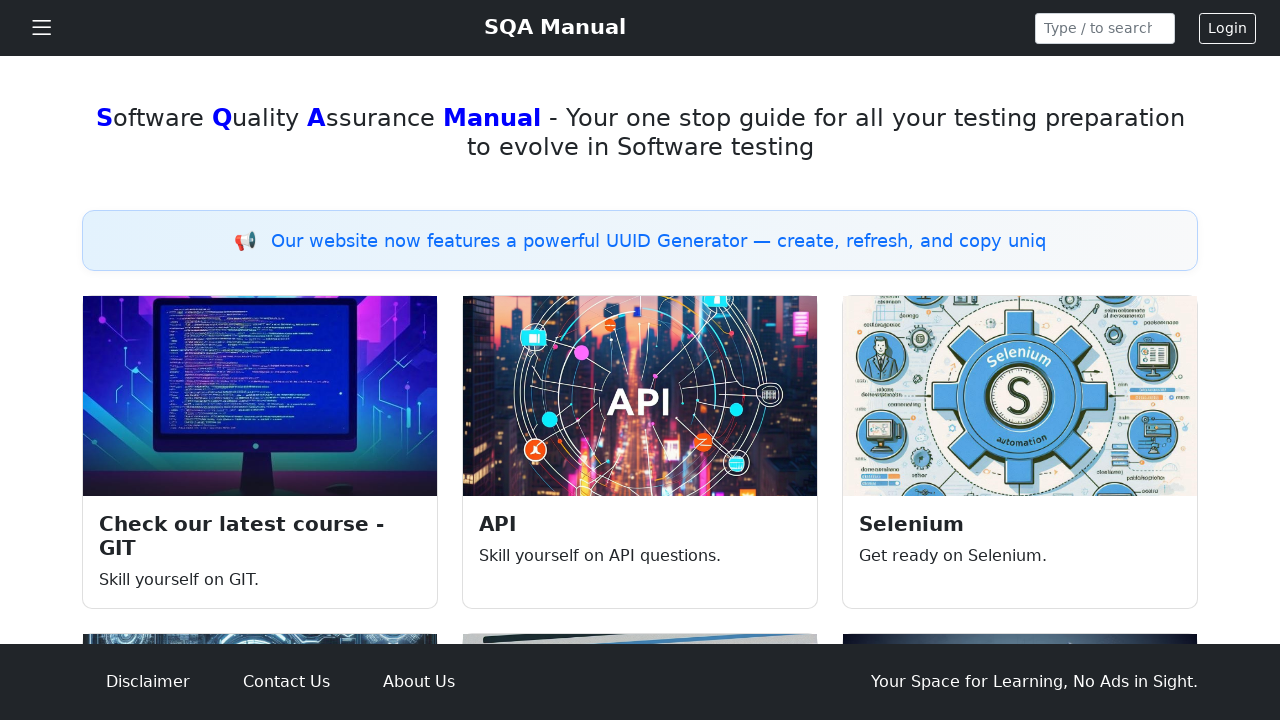

Set viewport size to 1920x1080 to simulate fullscreen/maximize
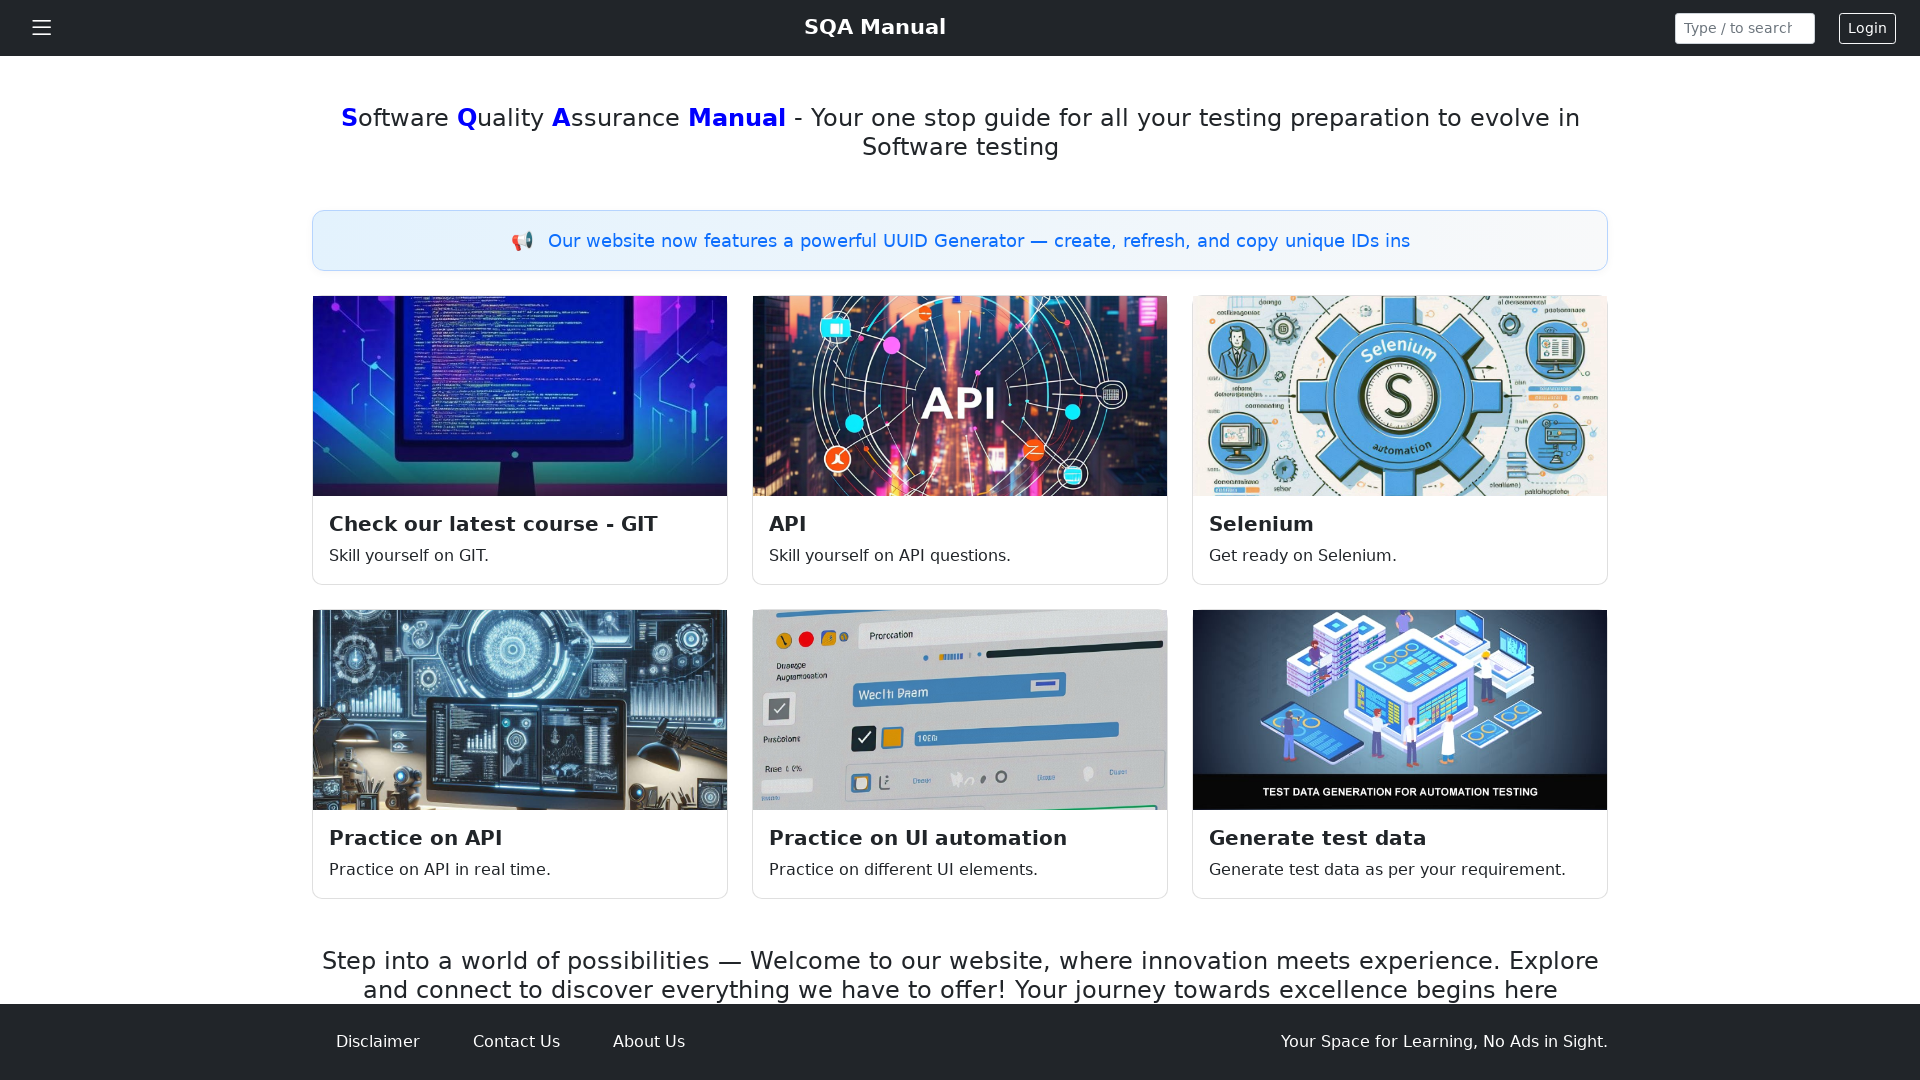

Set viewport size to 400x200 to simulate minimize/resize
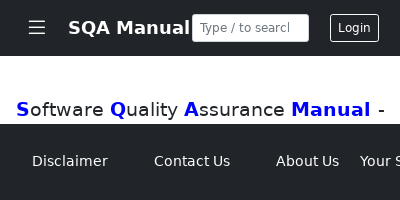

Waited 1000ms for page to stabilize after window resize
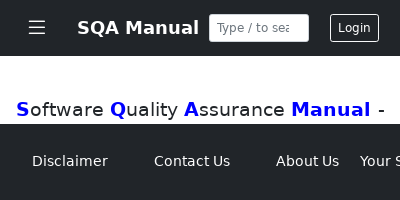

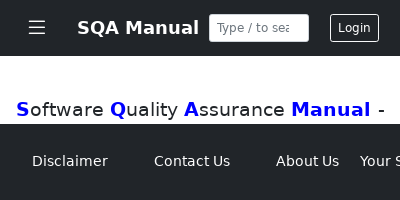